Tests responsive behavior of a webpage by loading it at multiple mobile viewport resolutions (360x640, 414x896, 375x667) to verify the page renders correctly at different screen sizes.

Starting URL: https://www.getcalley.com/calley-call-from-browser/

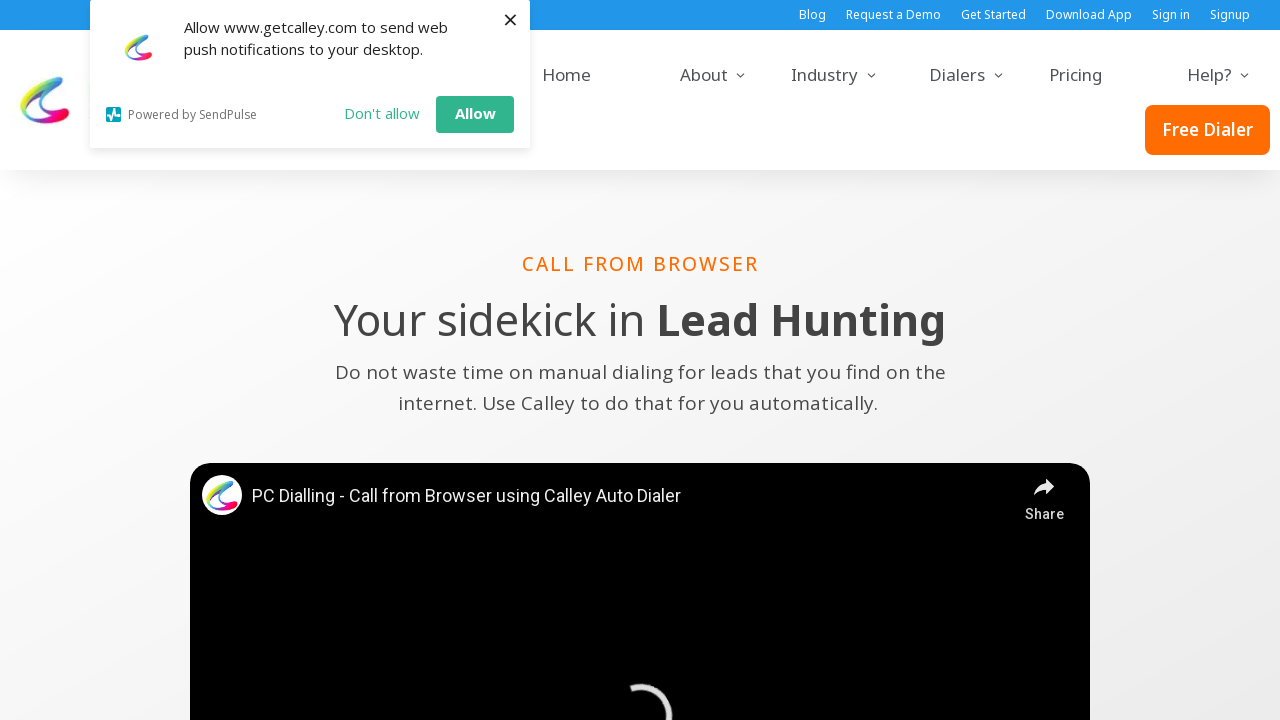

Set viewport size to 360x640
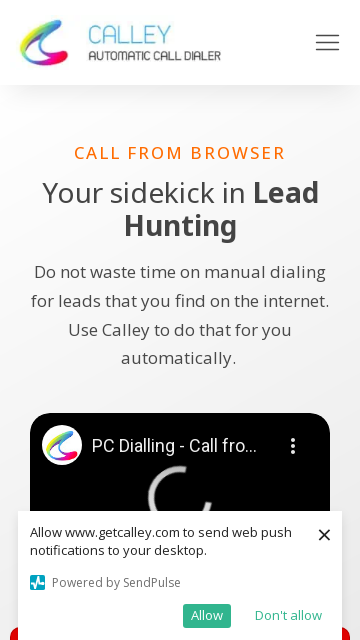

Navigated to Calley page at 360x640 resolution
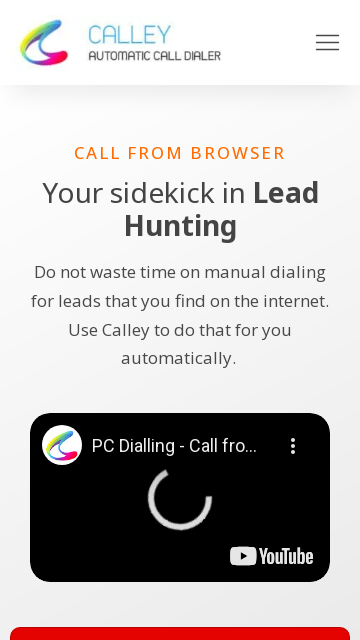

Page loaded successfully at 360x640 resolution
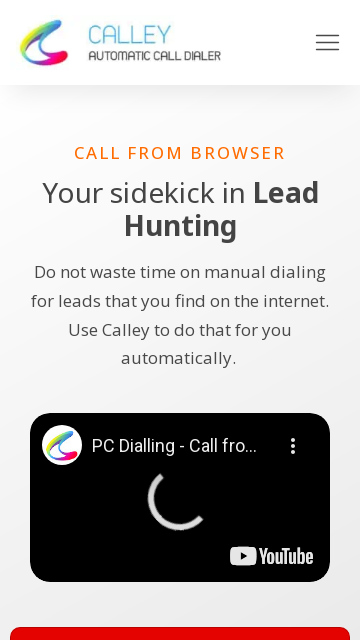

Set viewport size to 414x896
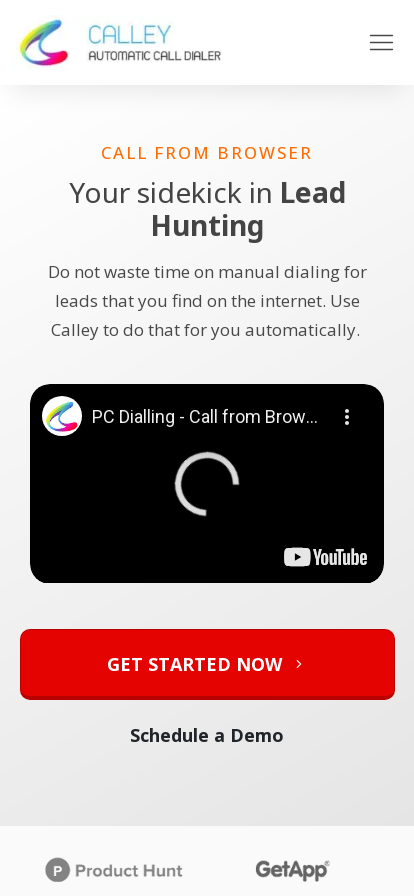

Navigated to Calley page at 414x896 resolution
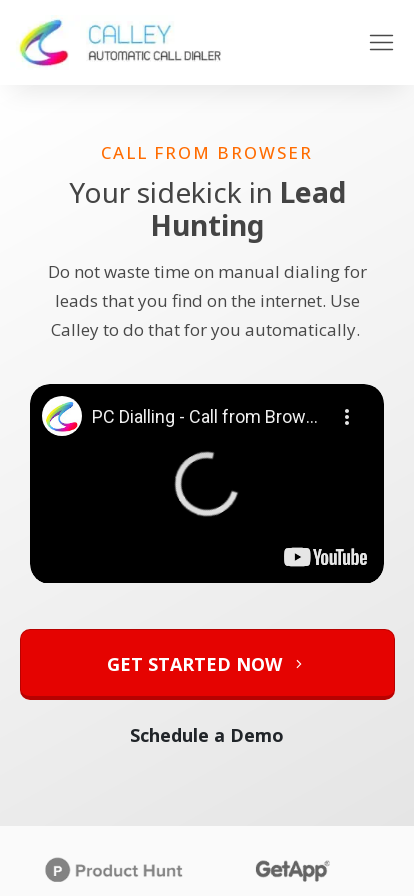

Page loaded successfully at 414x896 resolution
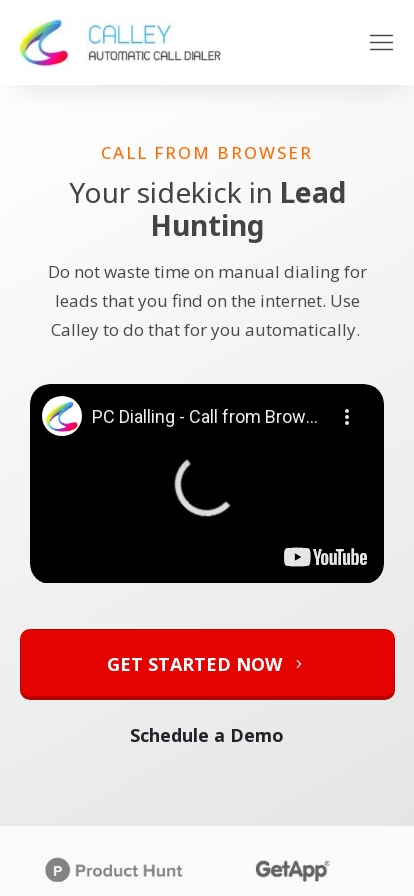

Set viewport size to 375x667
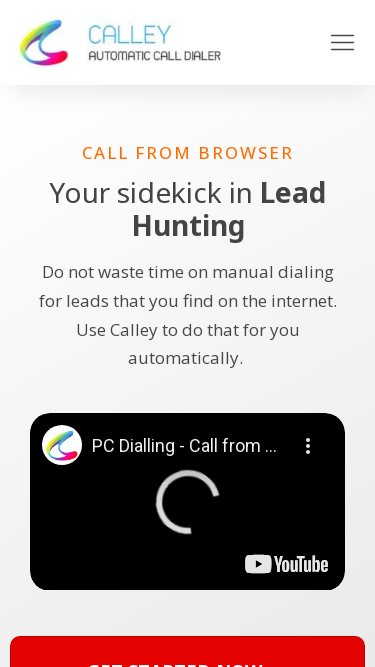

Navigated to Calley page at 375x667 resolution
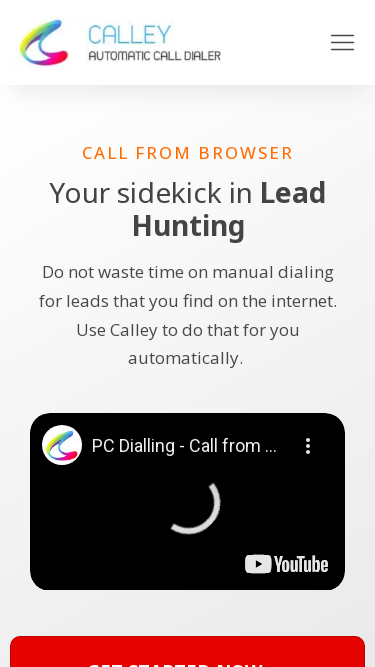

Page loaded successfully at 375x667 resolution
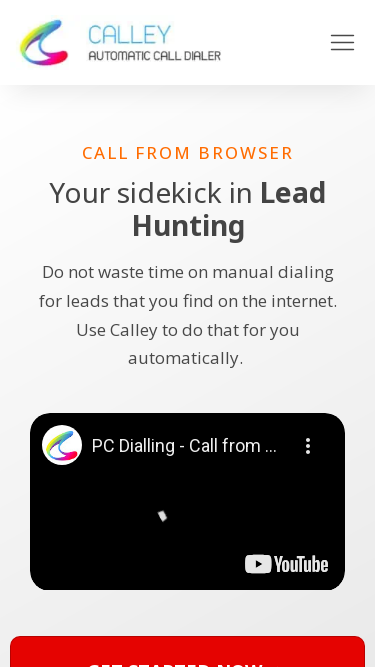

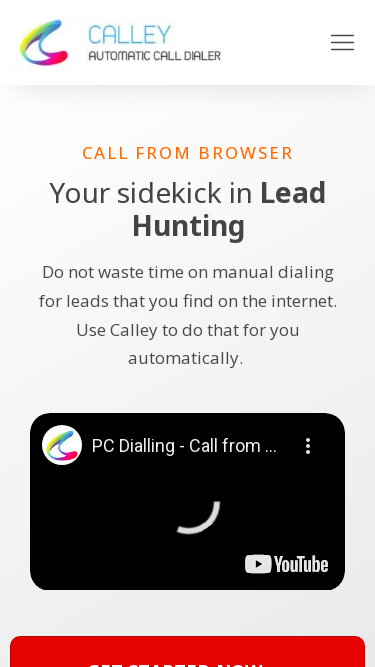